Tests page scrolling functionality on the React.js website by scrolling down the page using JavaScript execution

Starting URL: https://reactjs.org/

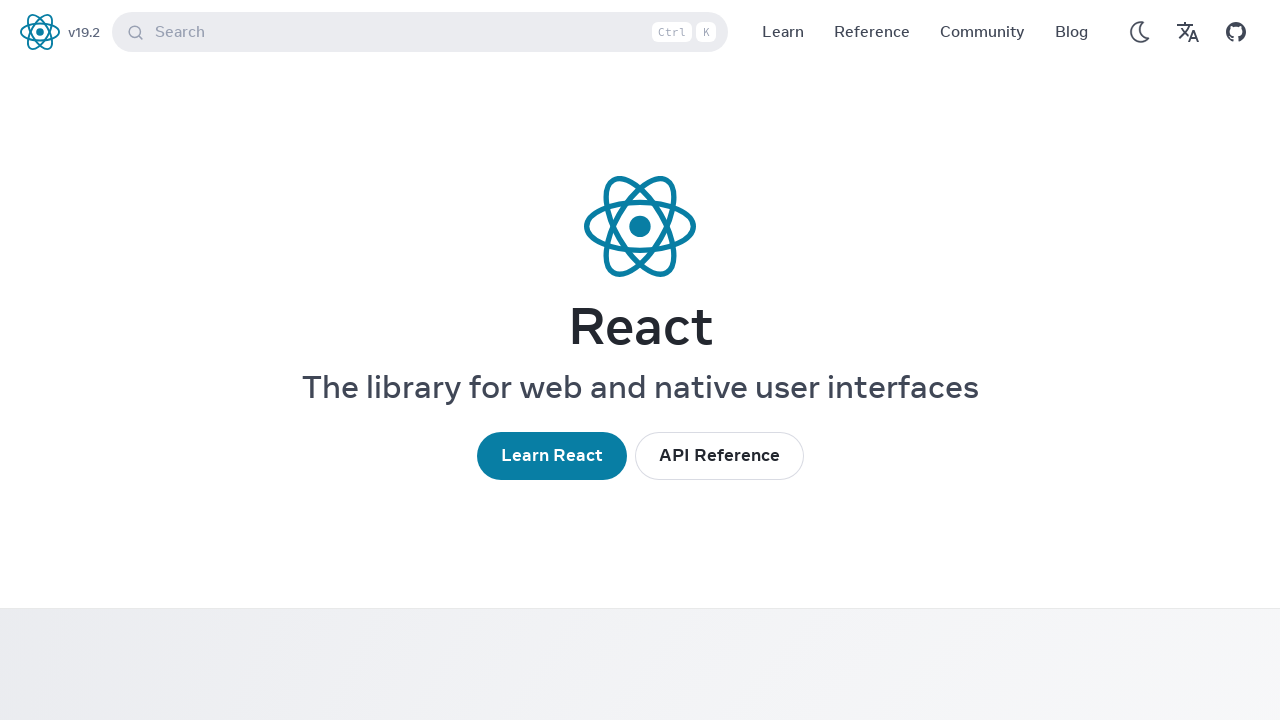

Scrolled down the page by 4566 pixels using JavaScript execution
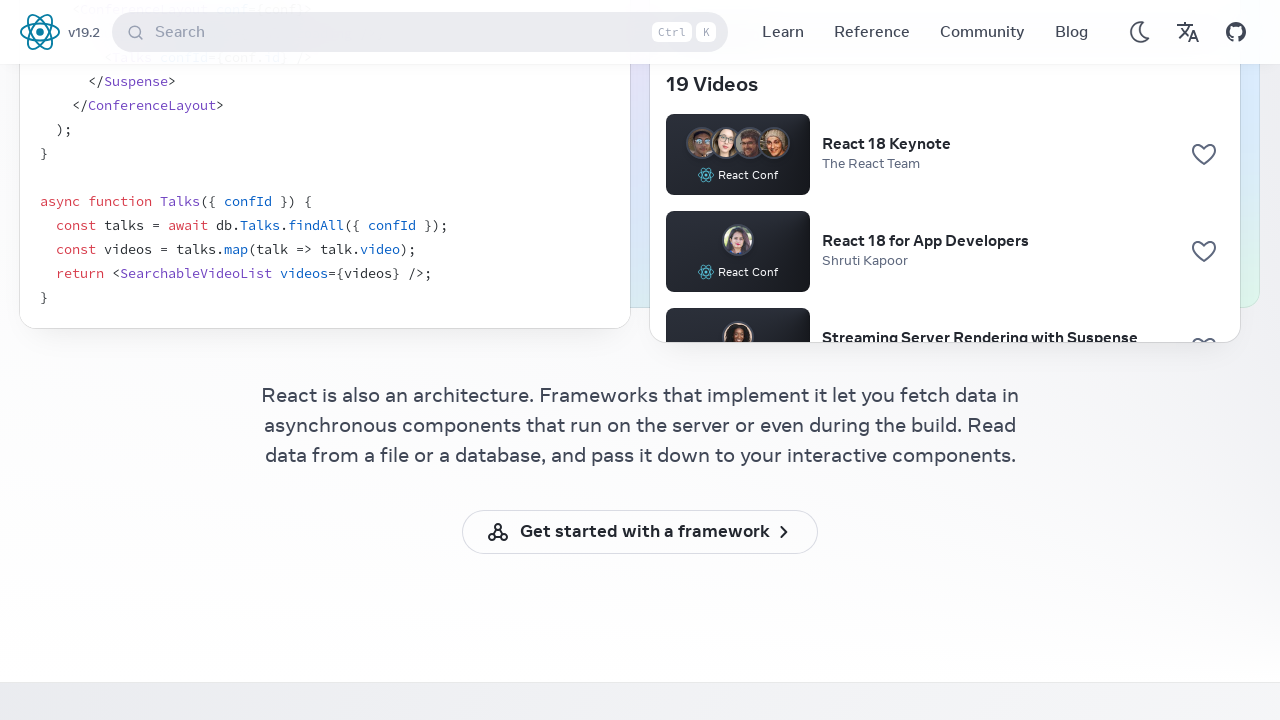

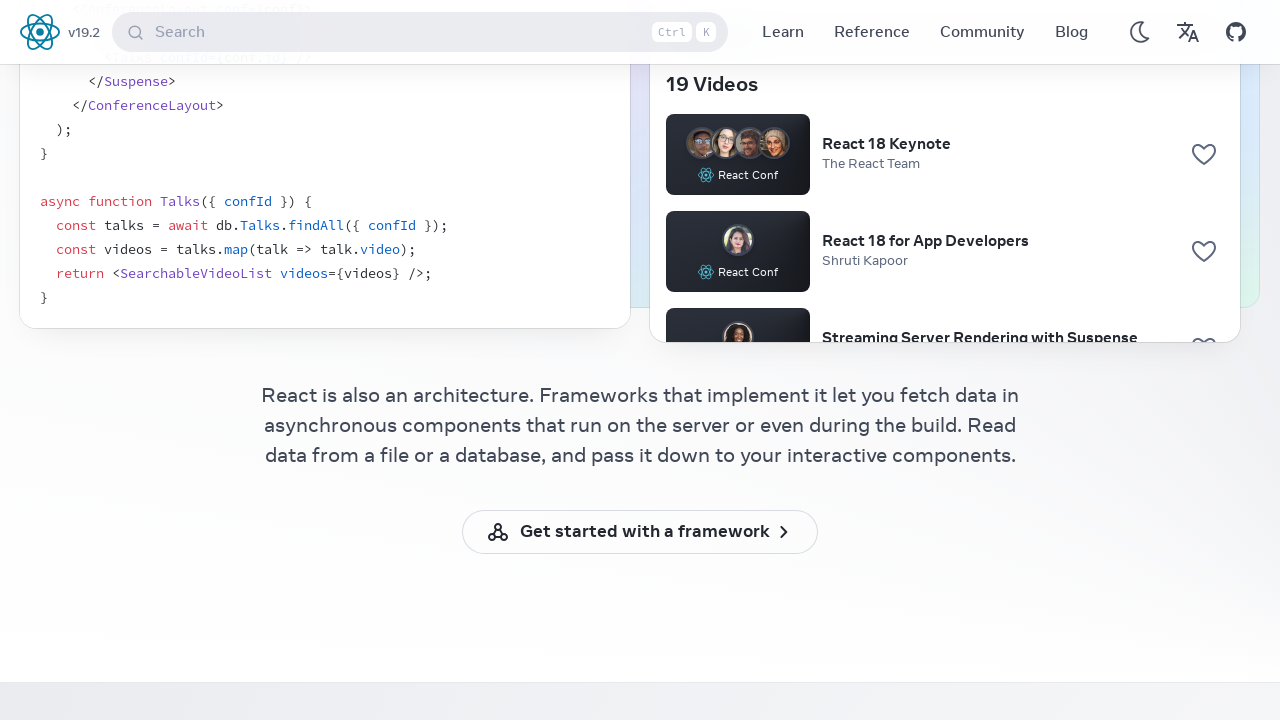